Tests infinite scroll functionality by scrolling to the bottom of the page and verifying that more articles are loaded dynamically

Starting URL: https://infinite-scroll.com/demo/full-page/

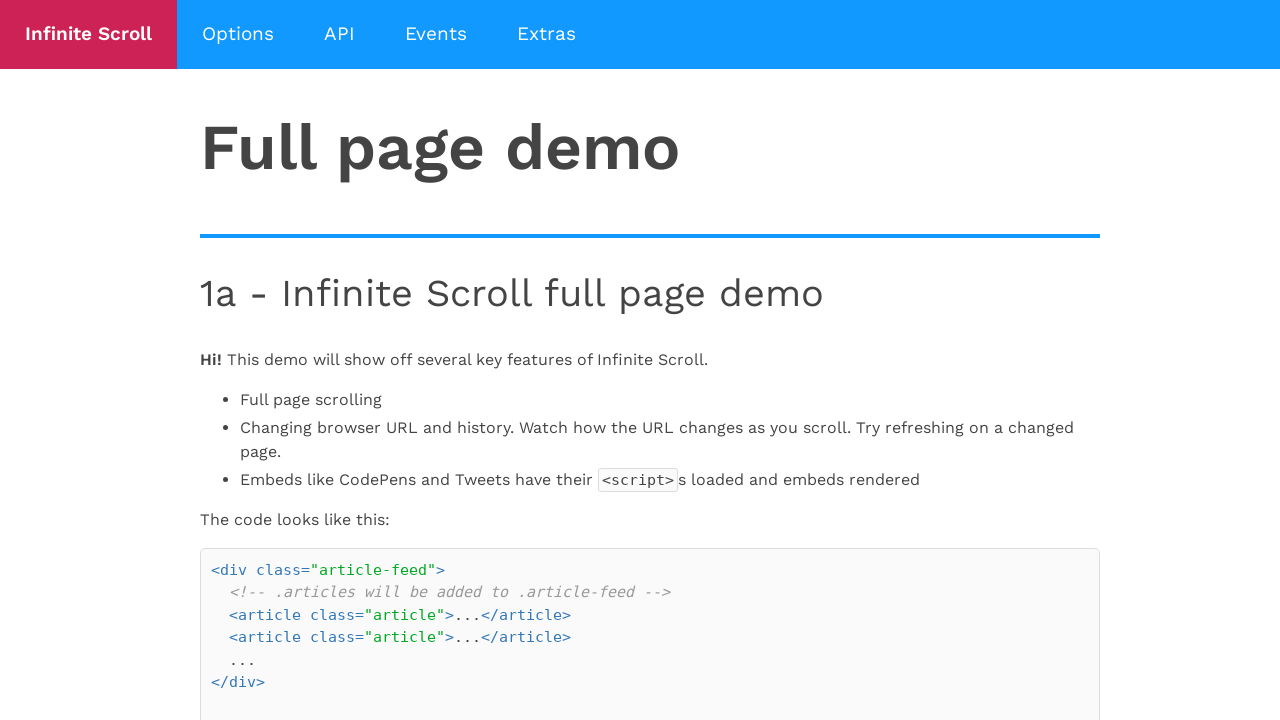

Waited for initial articles to load
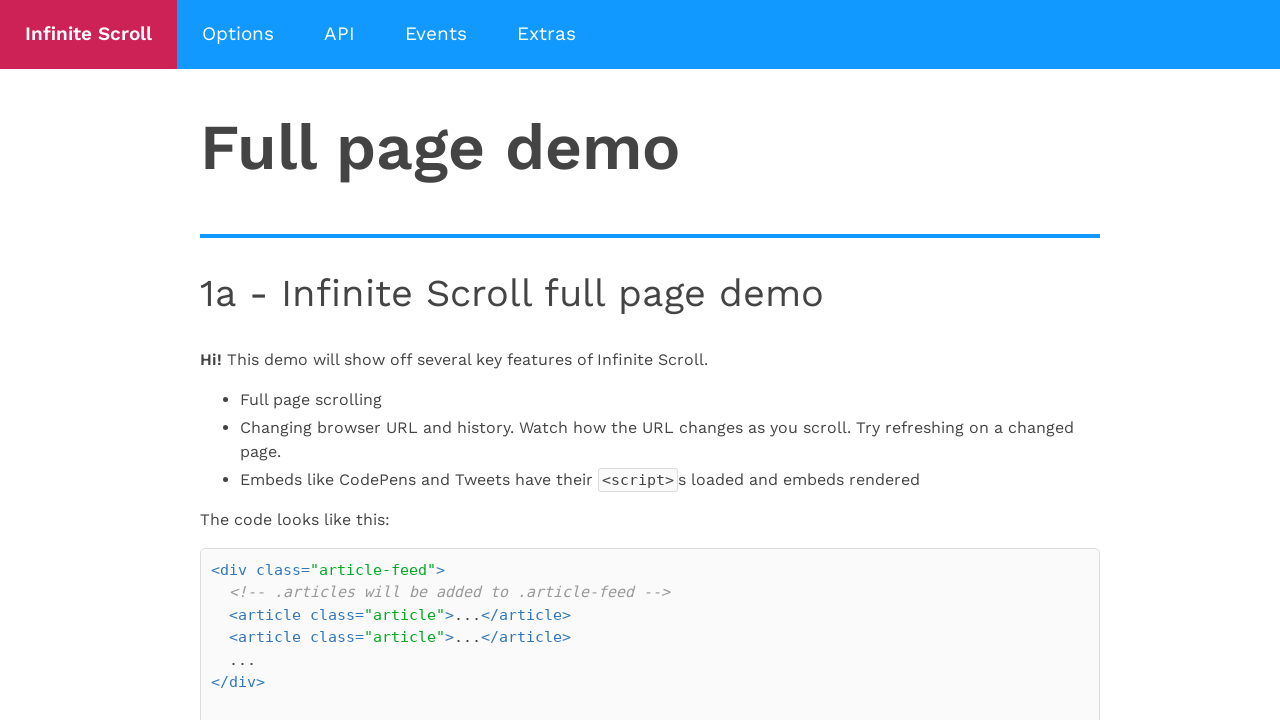

Counted initial articles: 2
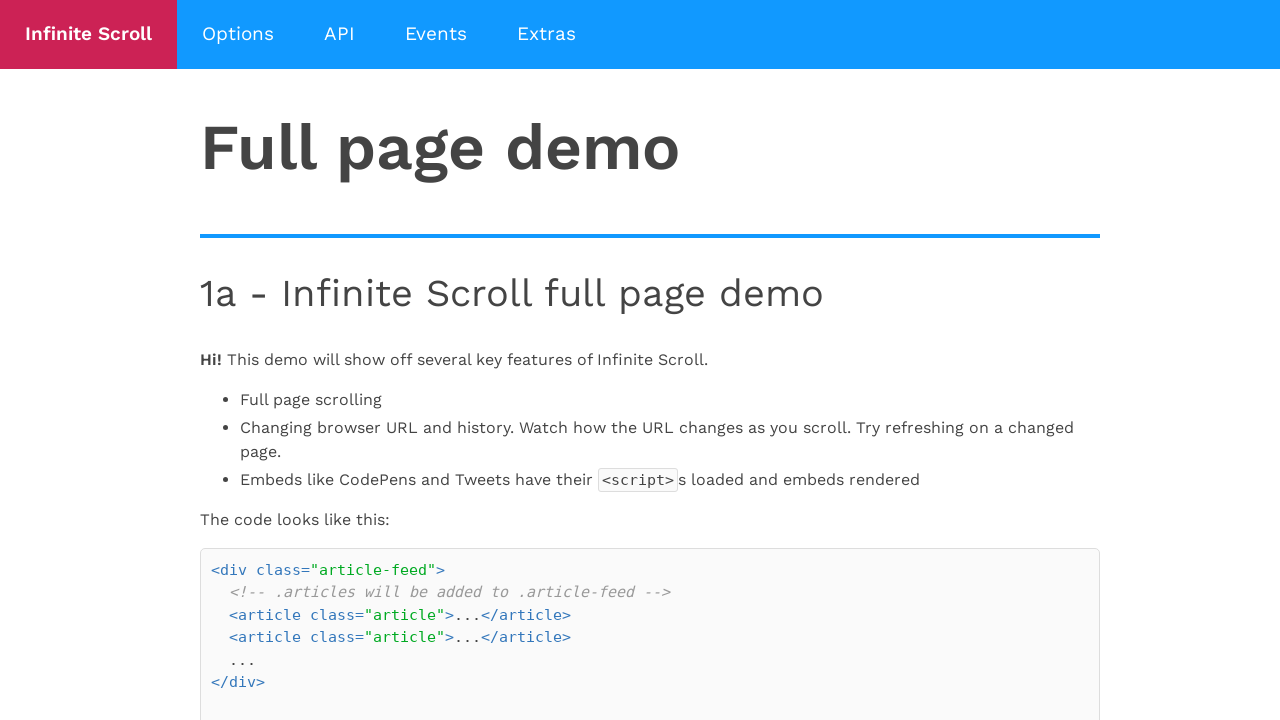

Scrolled to bottom of page to trigger infinite scroll
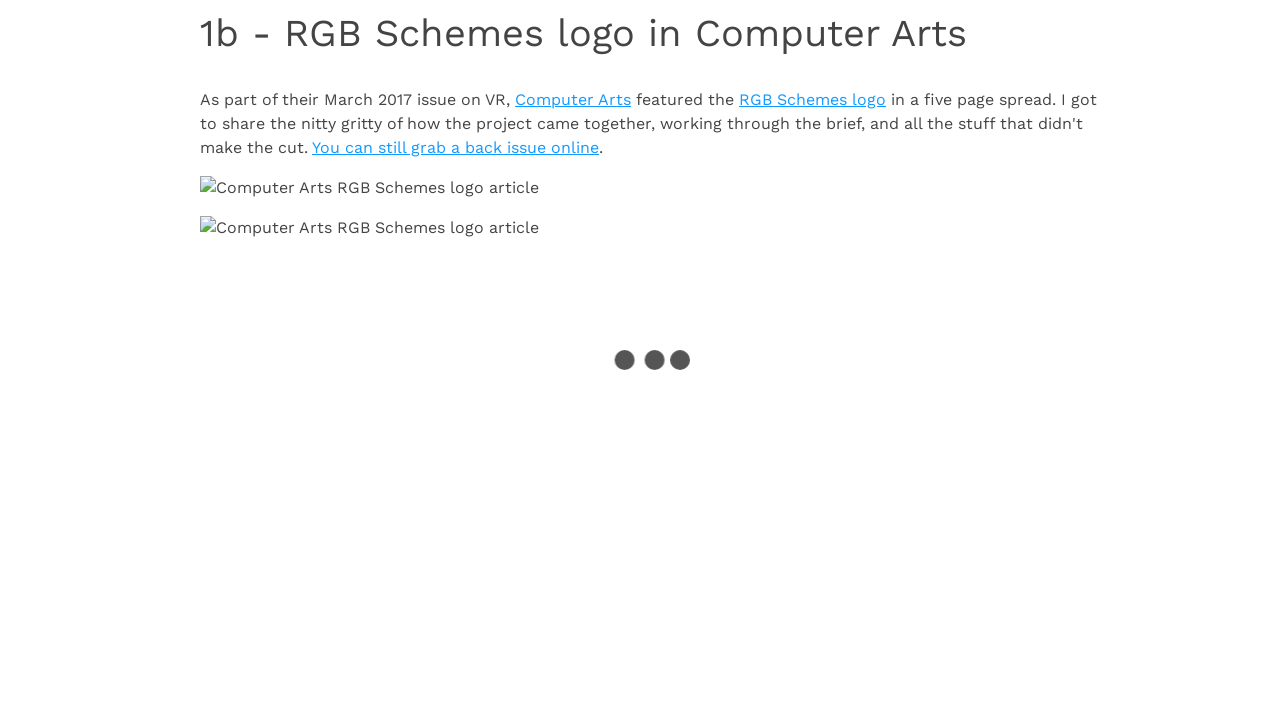

Waited 1500ms for new content to load dynamically
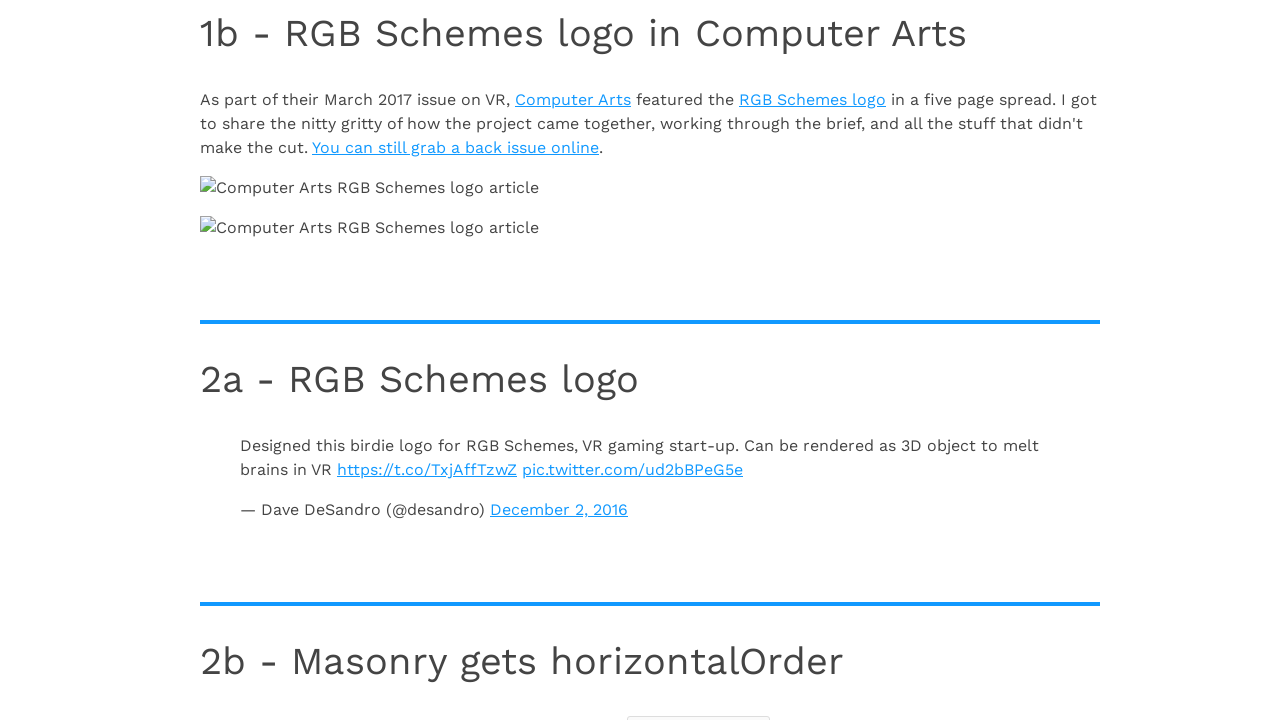

Counted articles after scroll: 5
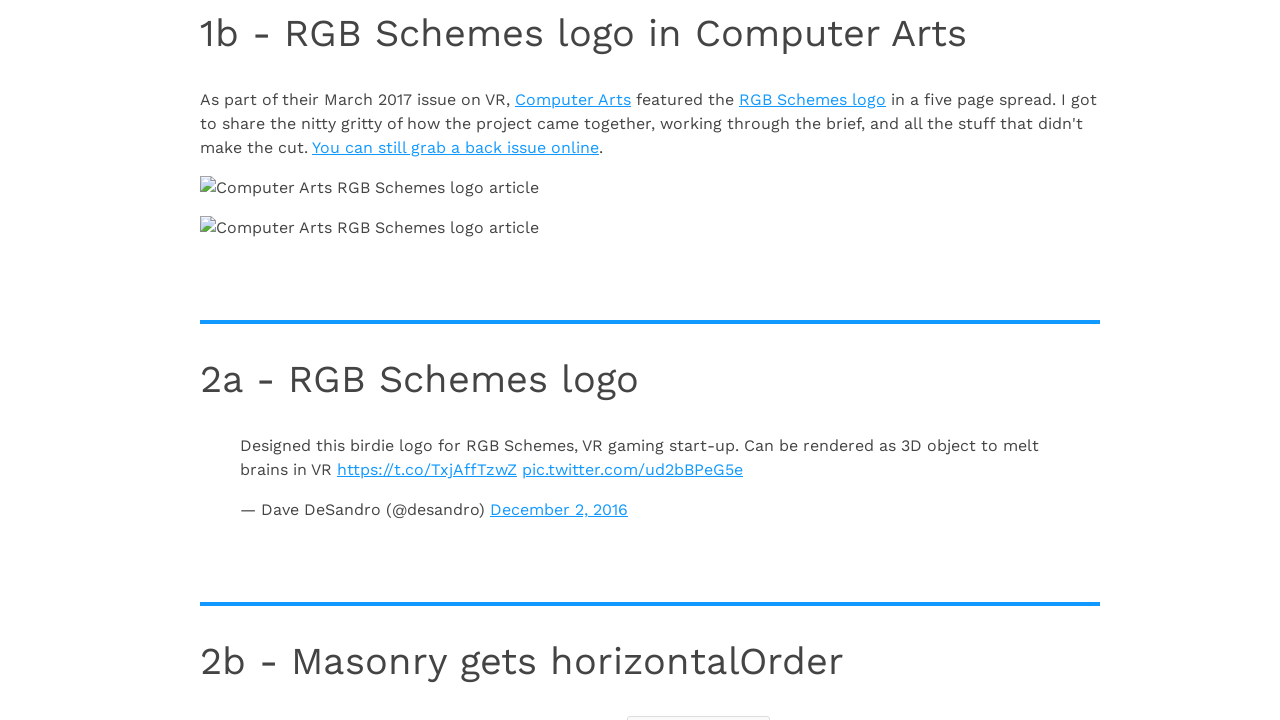

Verified infinite scroll loaded more articles: 2 → 5
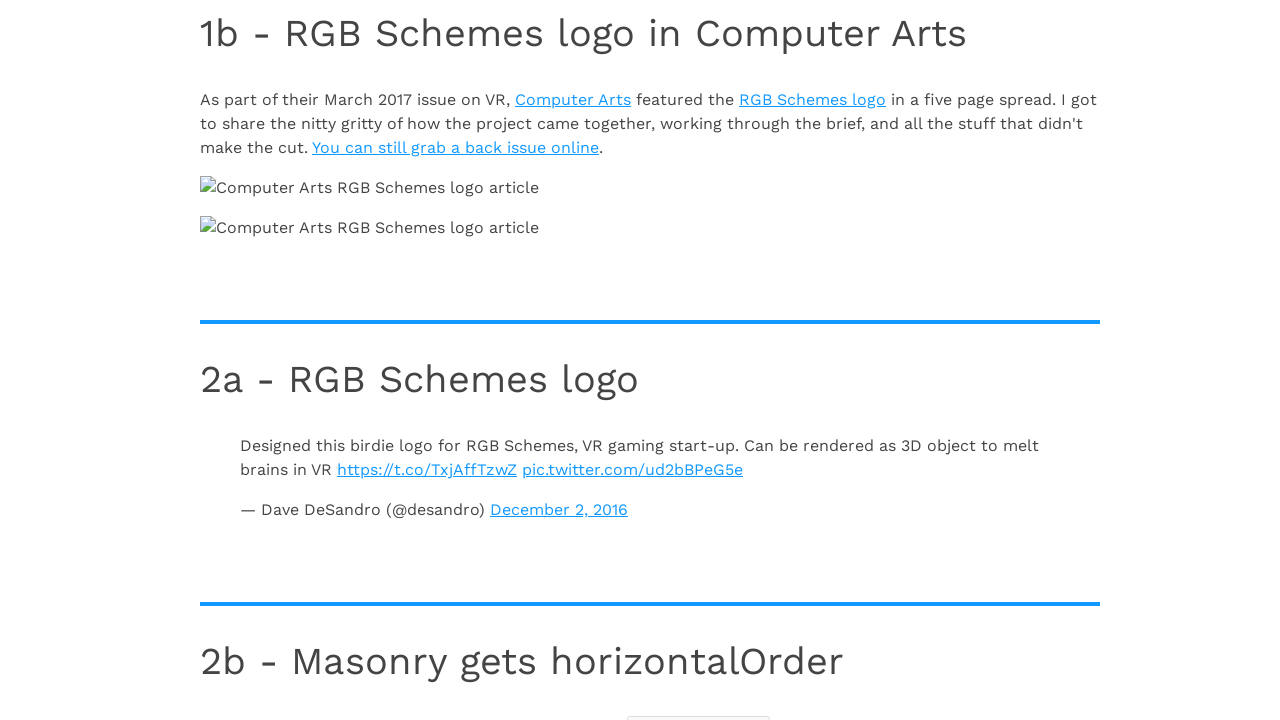

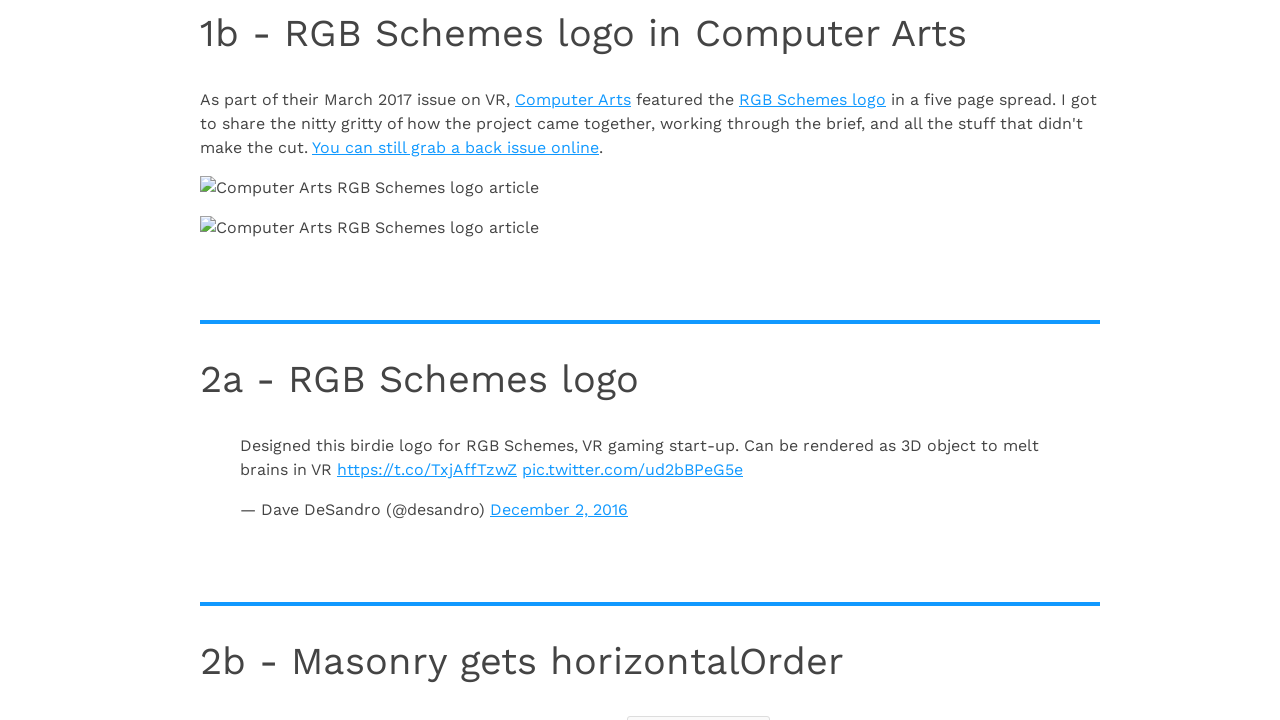